Tests unmarking items as complete by checking and then unchecking a todo

Starting URL: https://demo.playwright.dev/todomvc

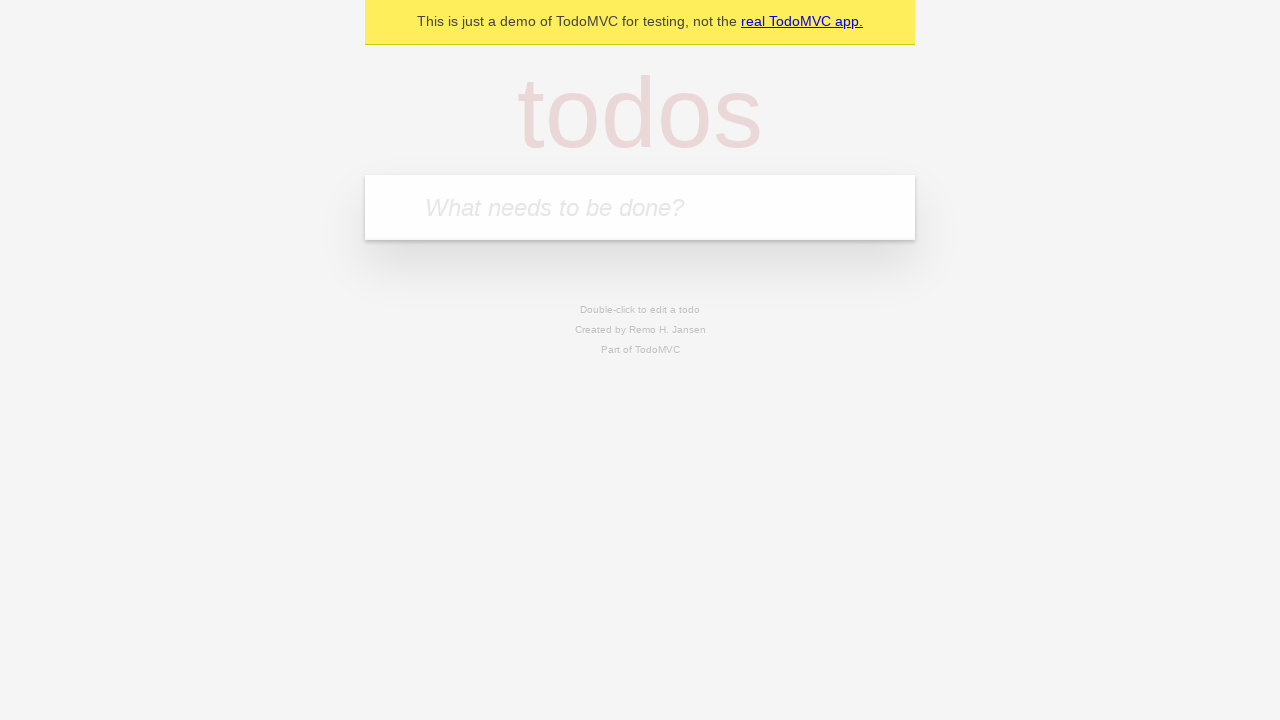

Filled input field with 'buy some cheese' on internal:attr=[placeholder="What needs to be done?"i]
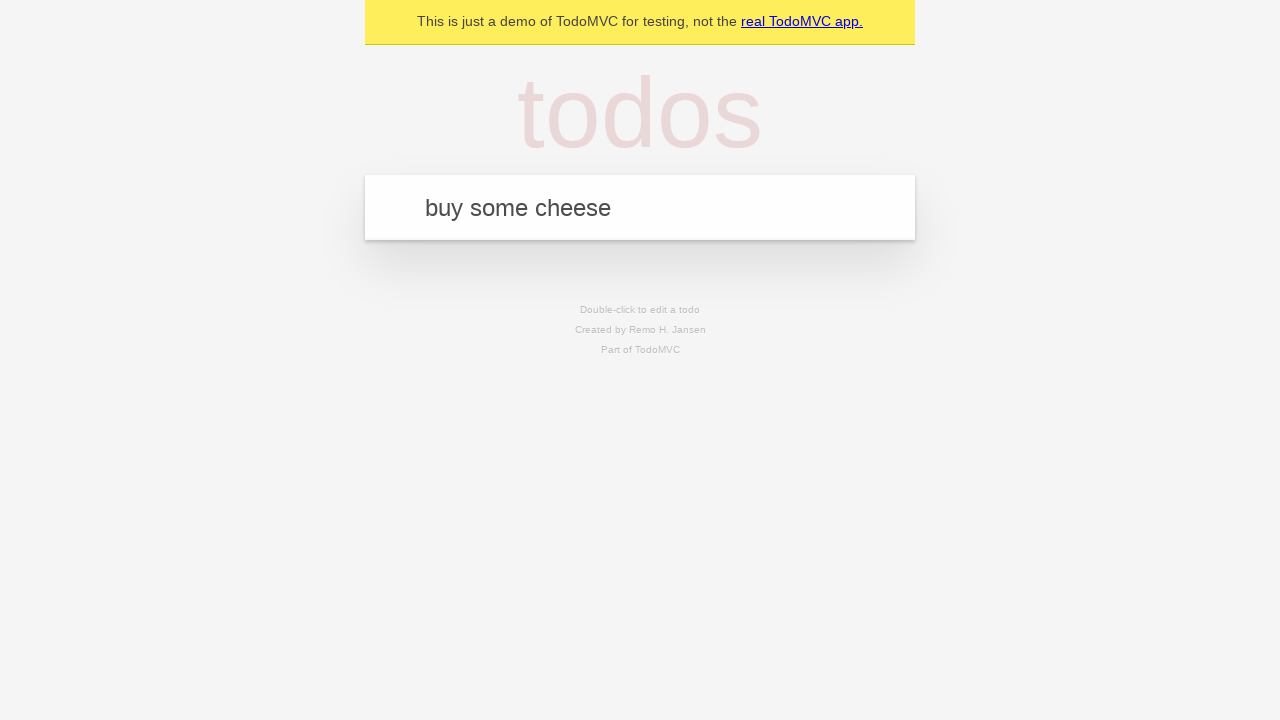

Pressed Enter to create first todo item on internal:attr=[placeholder="What needs to be done?"i]
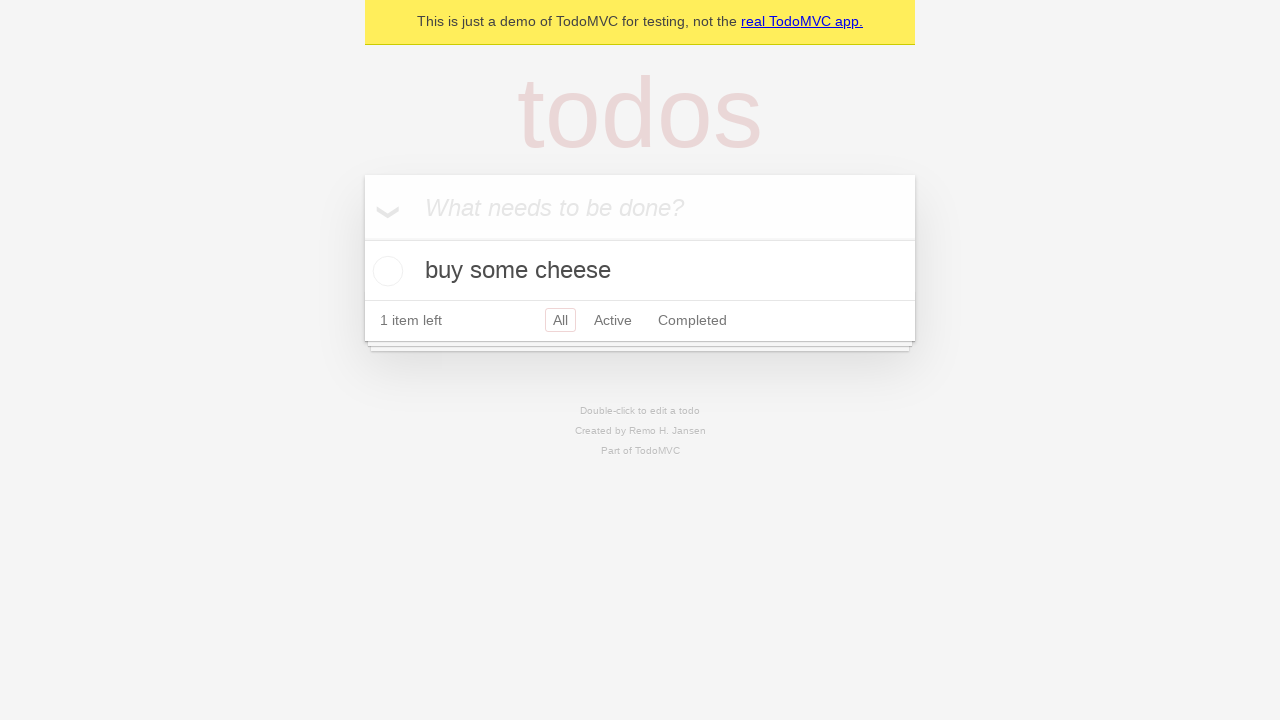

Filled input field with 'feed the cat' on internal:attr=[placeholder="What needs to be done?"i]
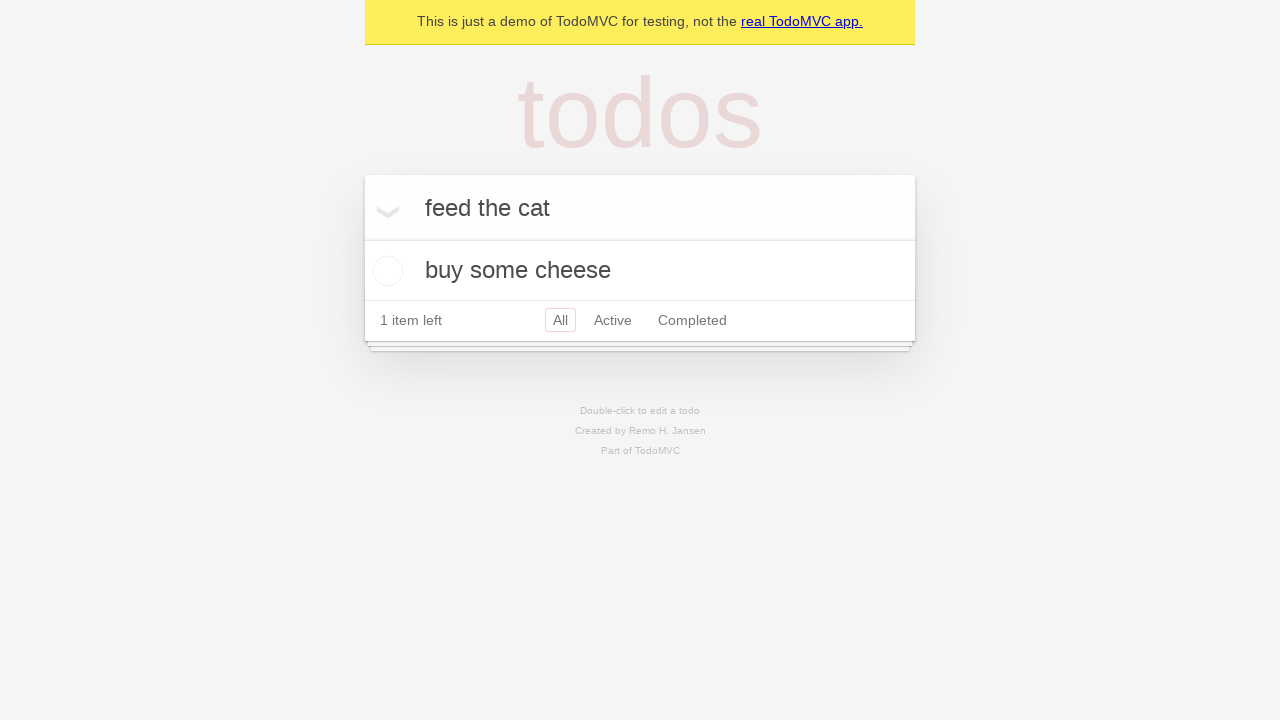

Pressed Enter to create second todo item on internal:attr=[placeholder="What needs to be done?"i]
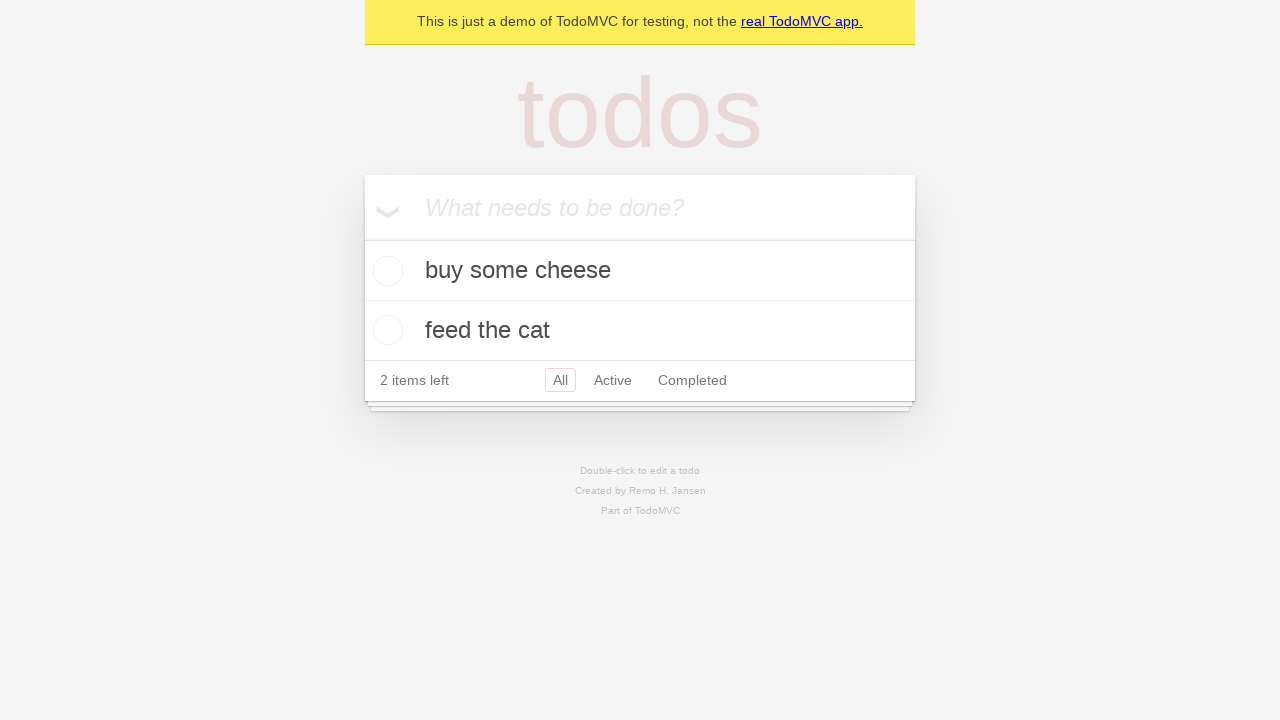

Checked first todo item checkbox to mark as complete at (385, 271) on internal:testid=[data-testid="todo-item"s] >> nth=0 >> internal:role=checkbox
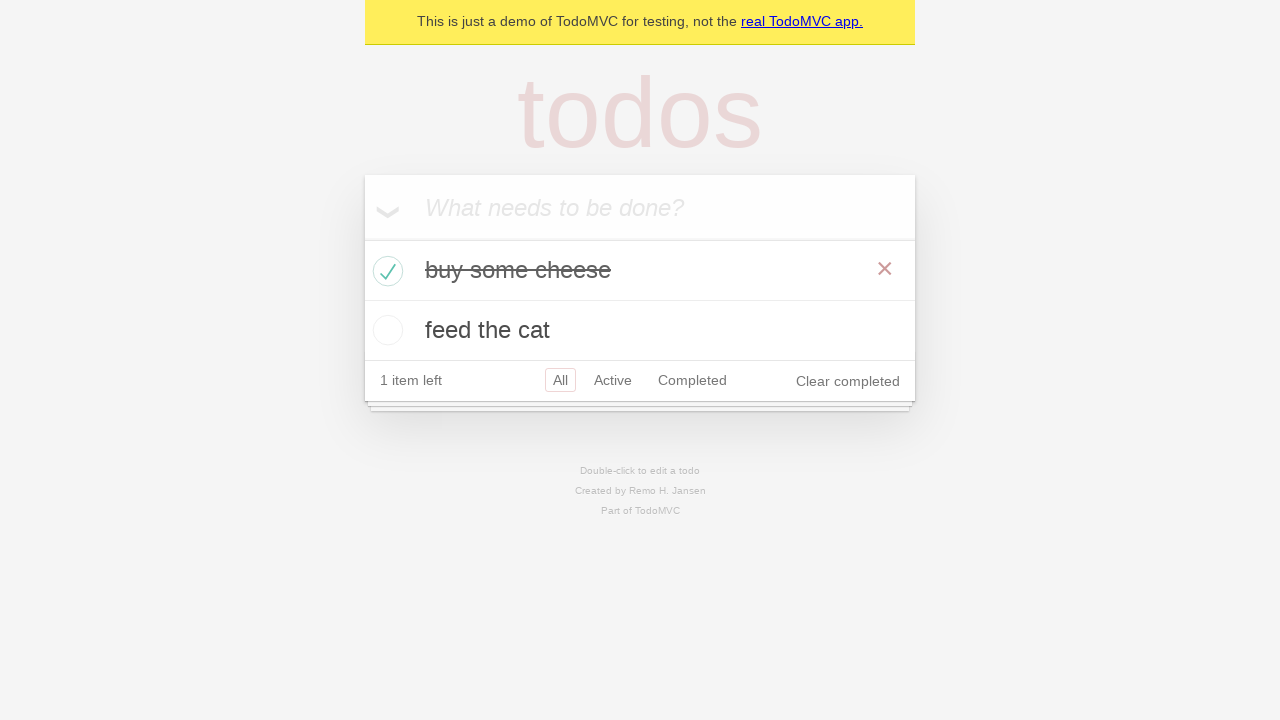

Unchecked first todo item checkbox to mark as incomplete at (385, 271) on internal:testid=[data-testid="todo-item"s] >> nth=0 >> internal:role=checkbox
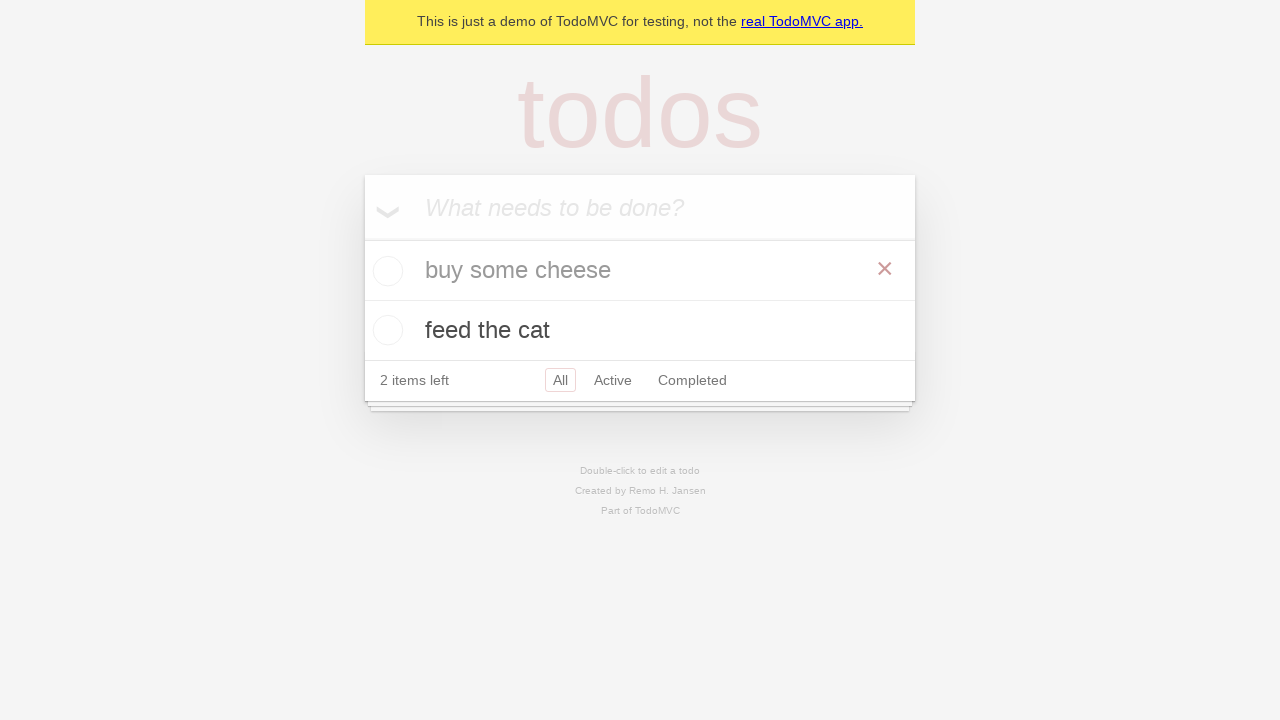

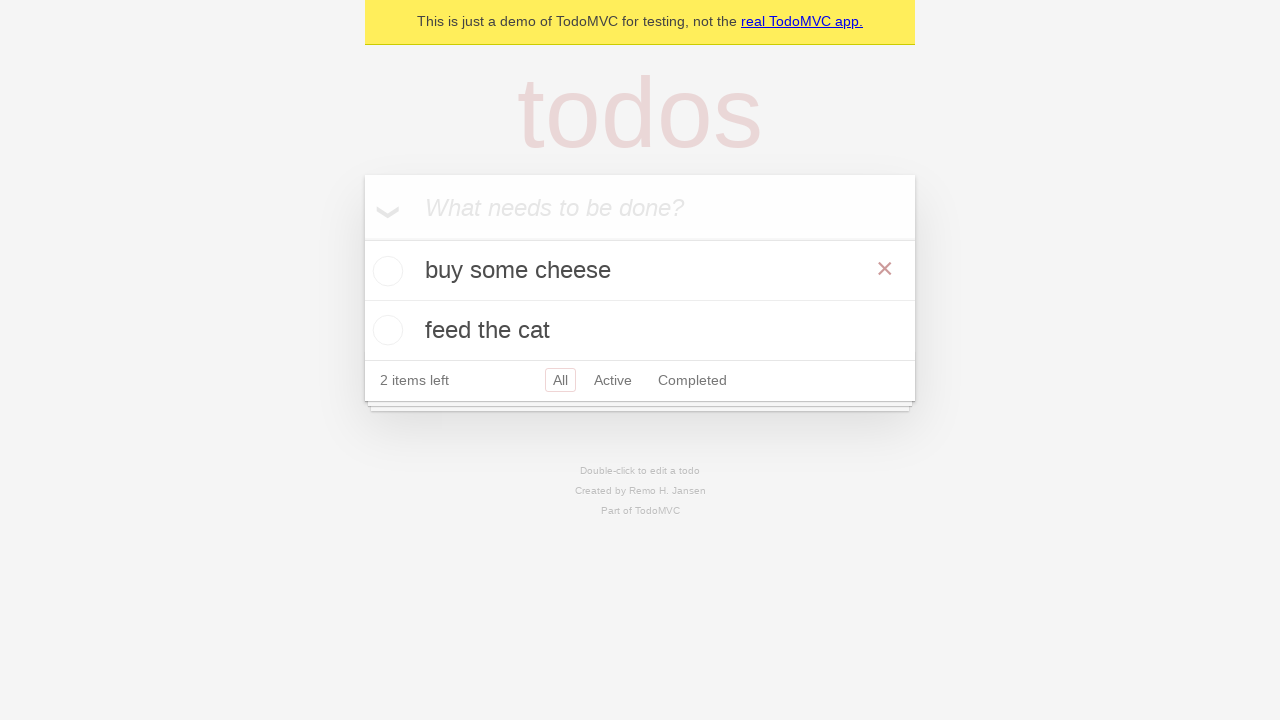